Tests iframe switching and drag-and-drop functionality on jQuery UI demo page by dragging an element into a droppable area

Starting URL: https://jqueryui.com/droppable/

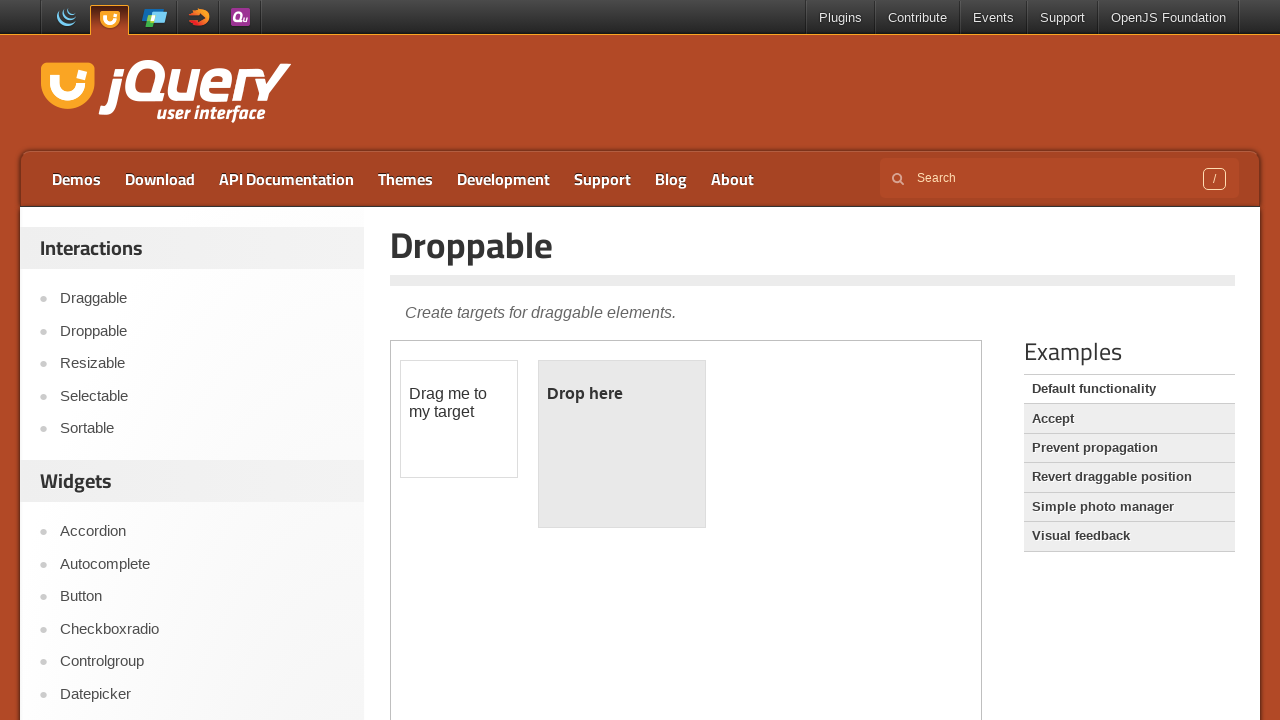

Located the demo iframe for jQuery UI droppable
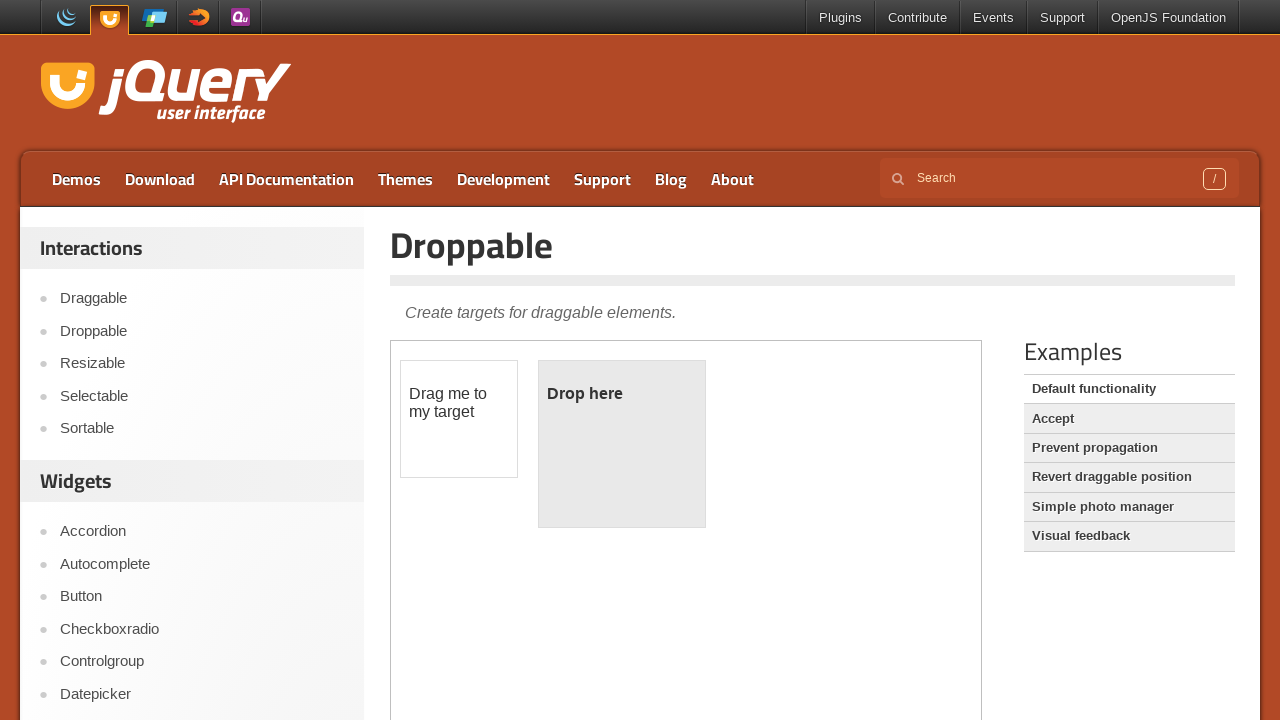

Located the draggable element within the iframe
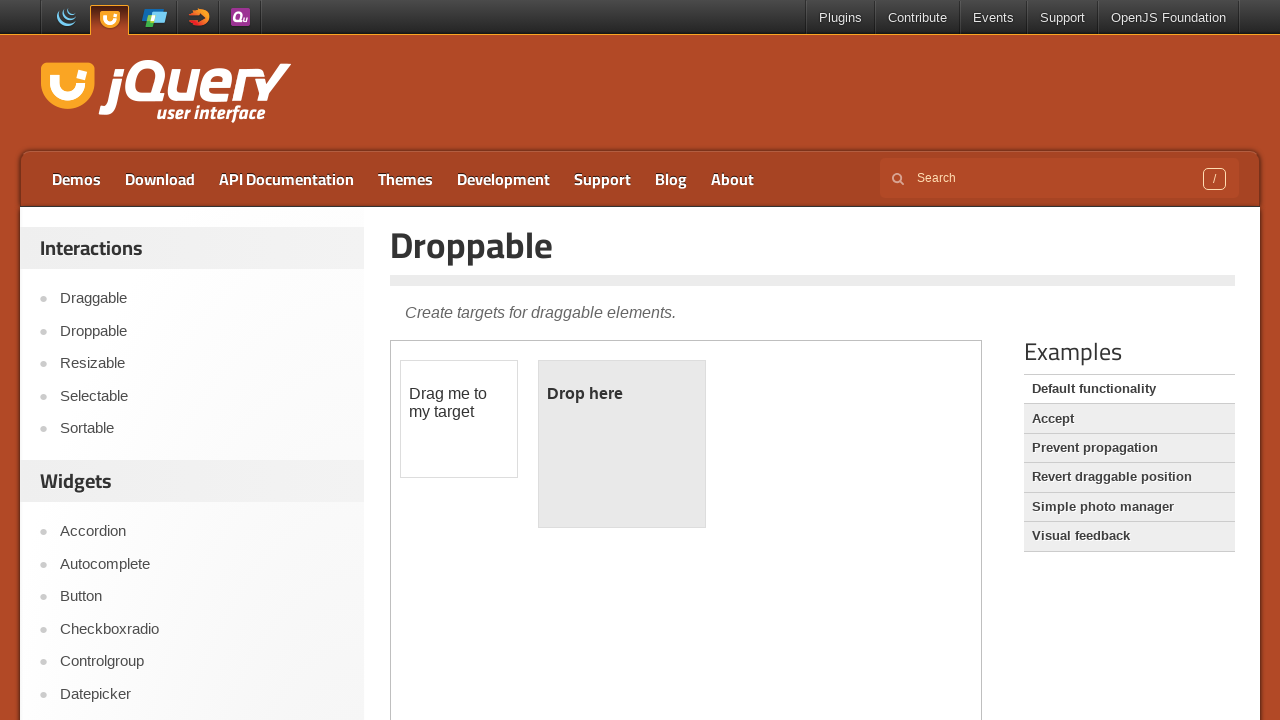

Located the droppable area within the iframe
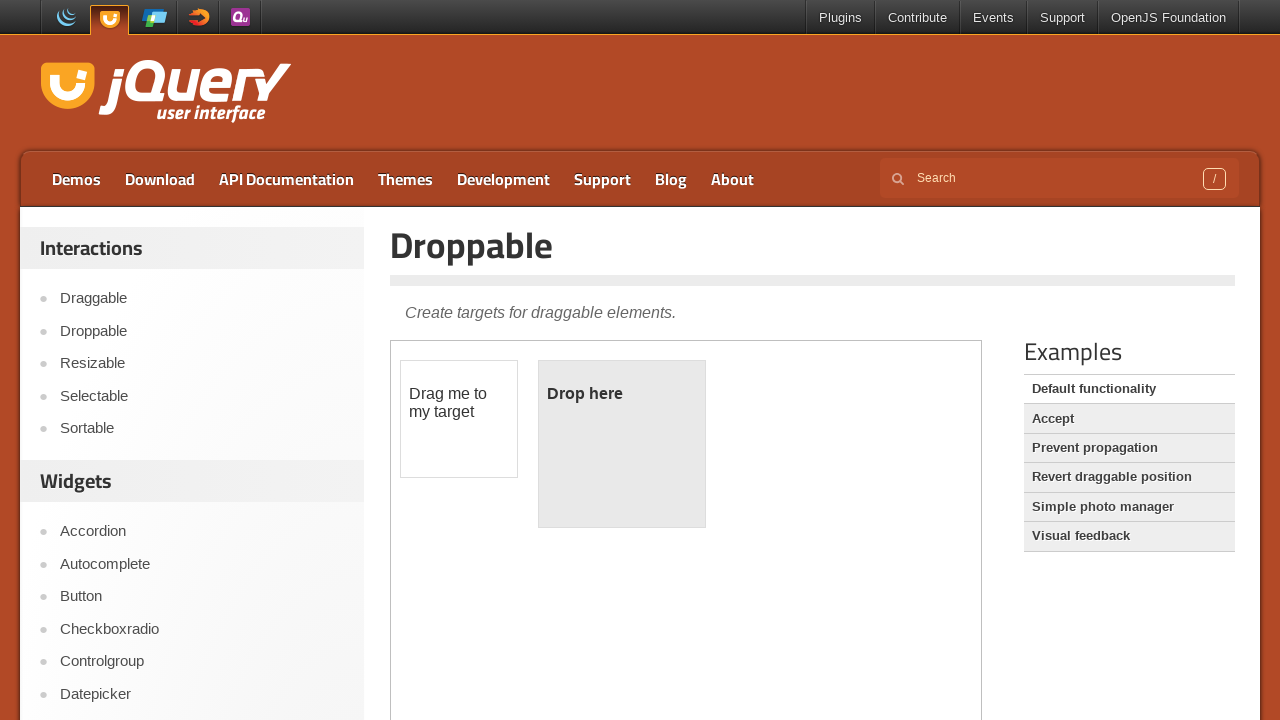

Dragged the element into the droppable area at (622, 444)
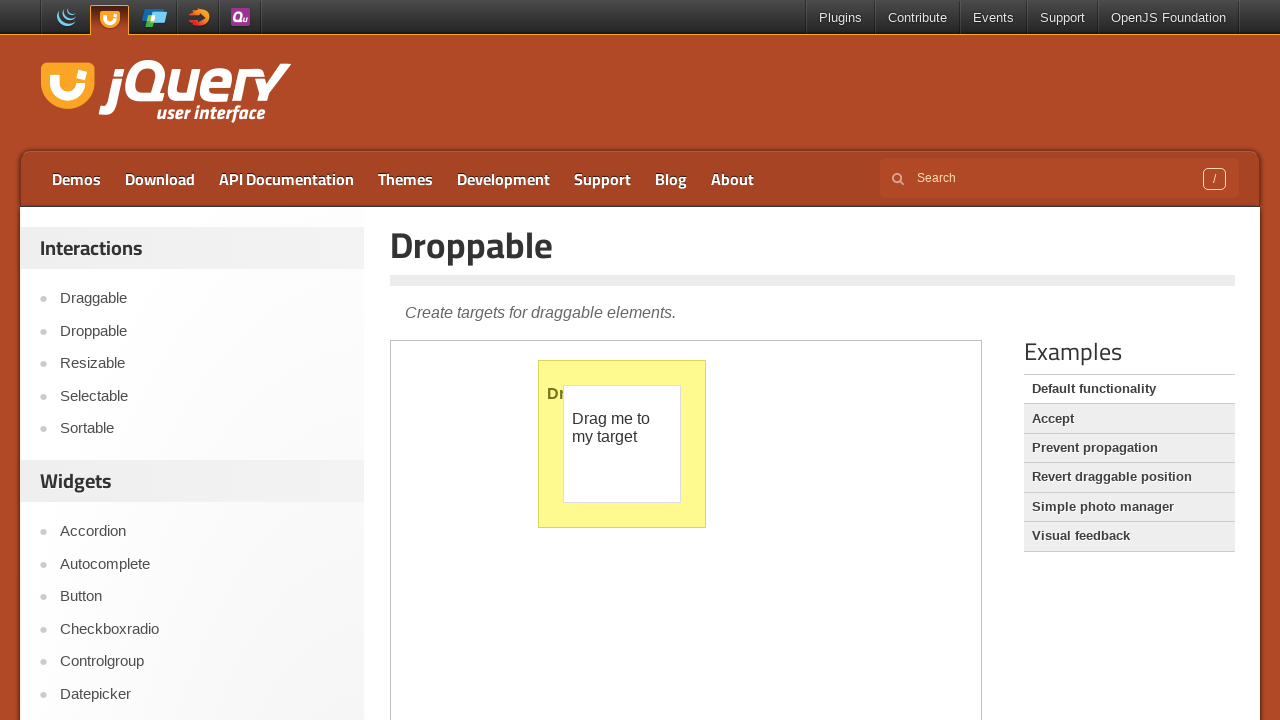

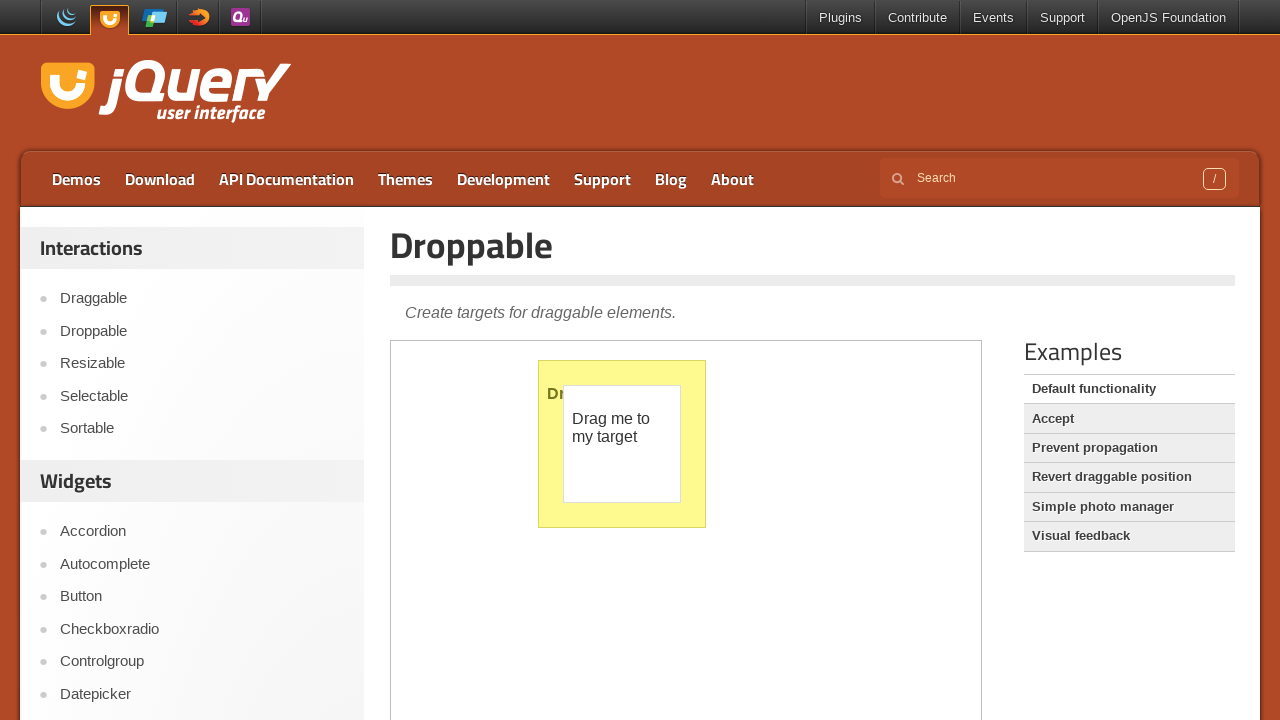